Tests date picker manipulation on the 12306 train booking website by removing readonly attribute and setting a custom date value

Starting URL: https://www.12306.cn/index/

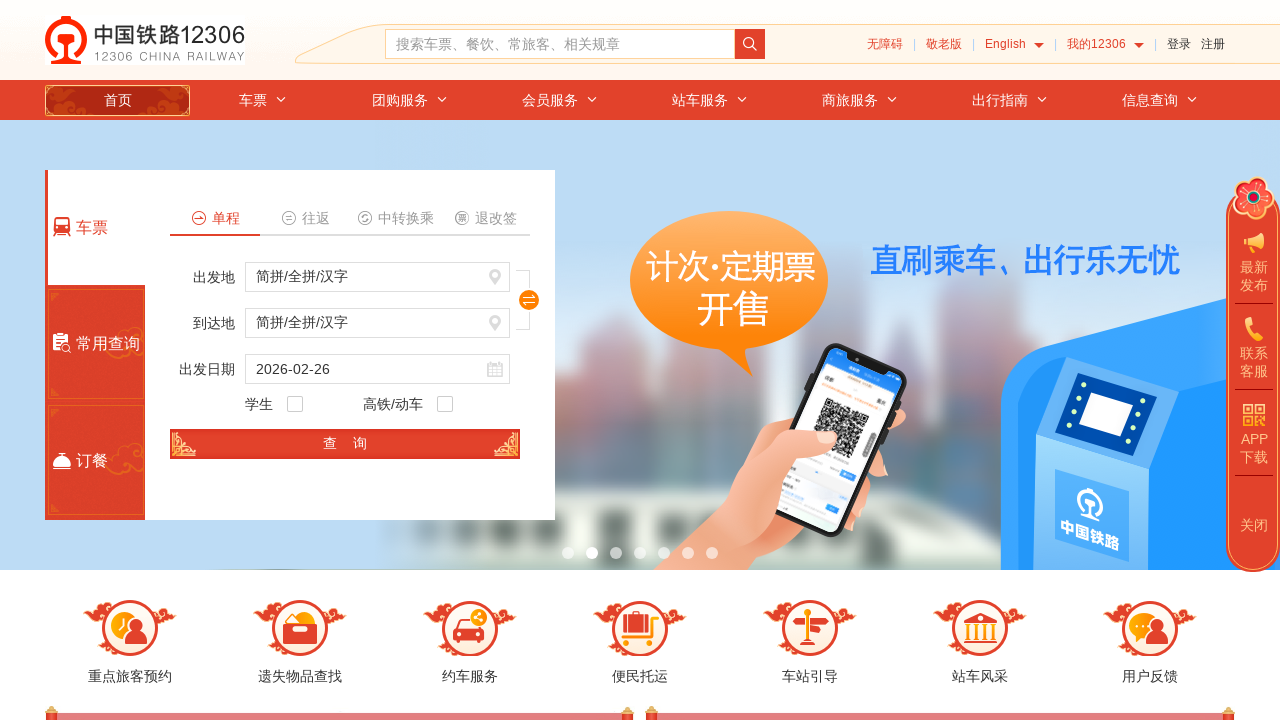

Removed readonly attribute from train date input field
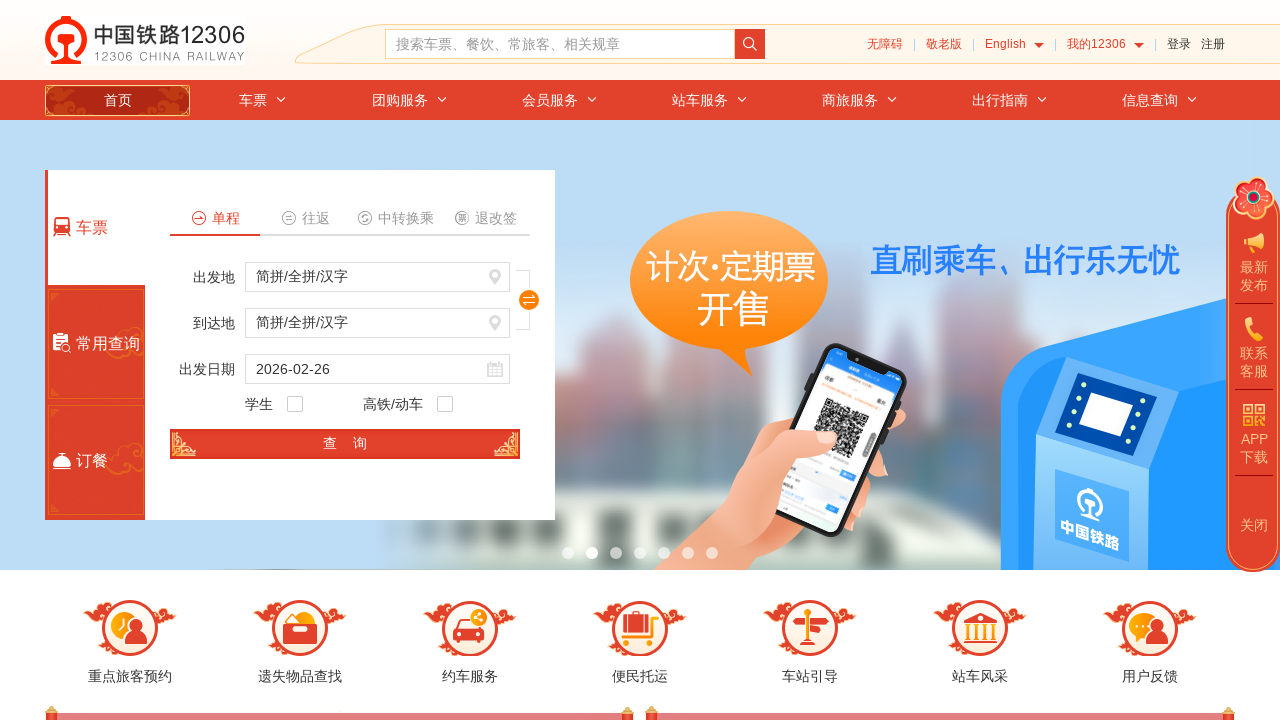

Waited 5 seconds for attribute removal to take effect
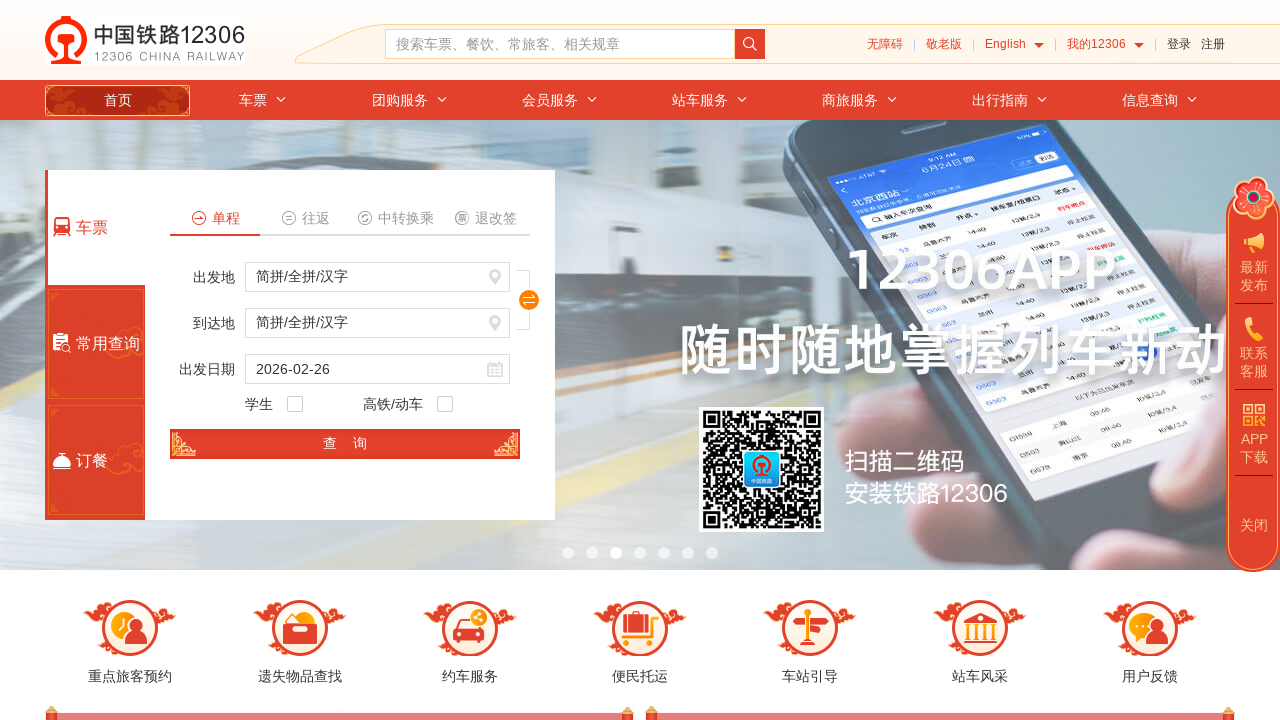

Set train date value to 2020-12-30
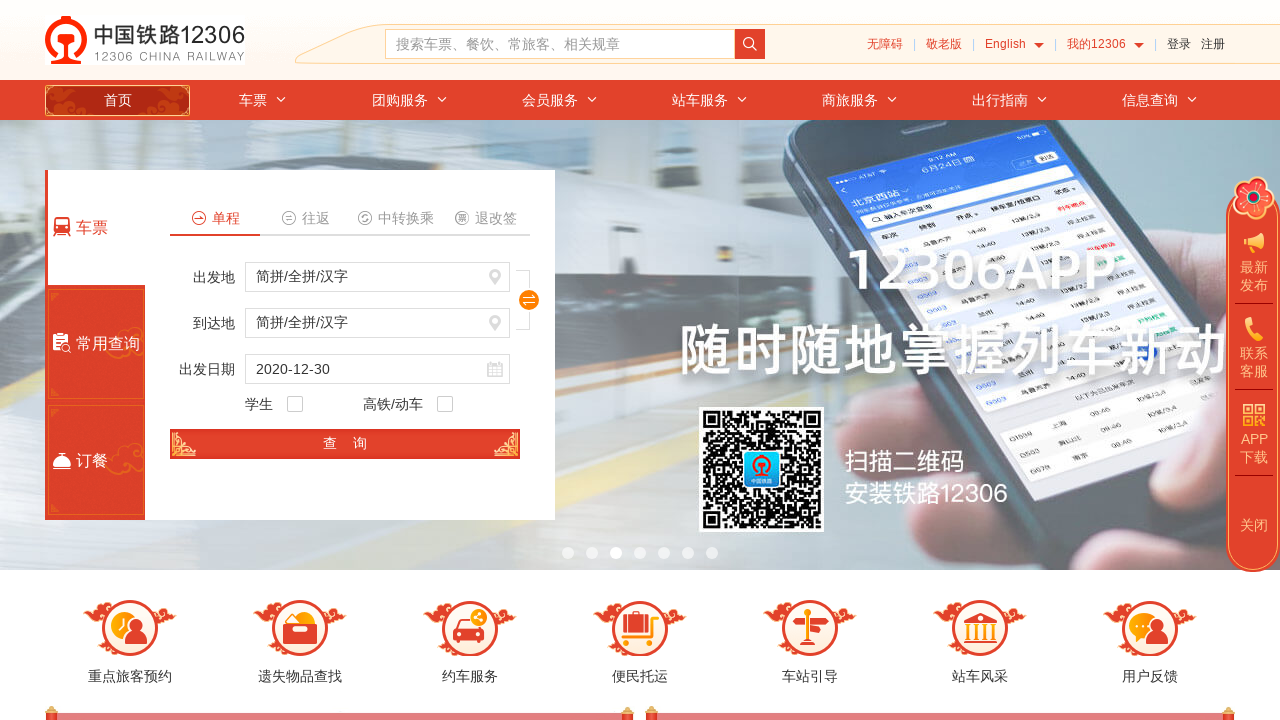

Retrieved and verified train date value: 2020-12-30
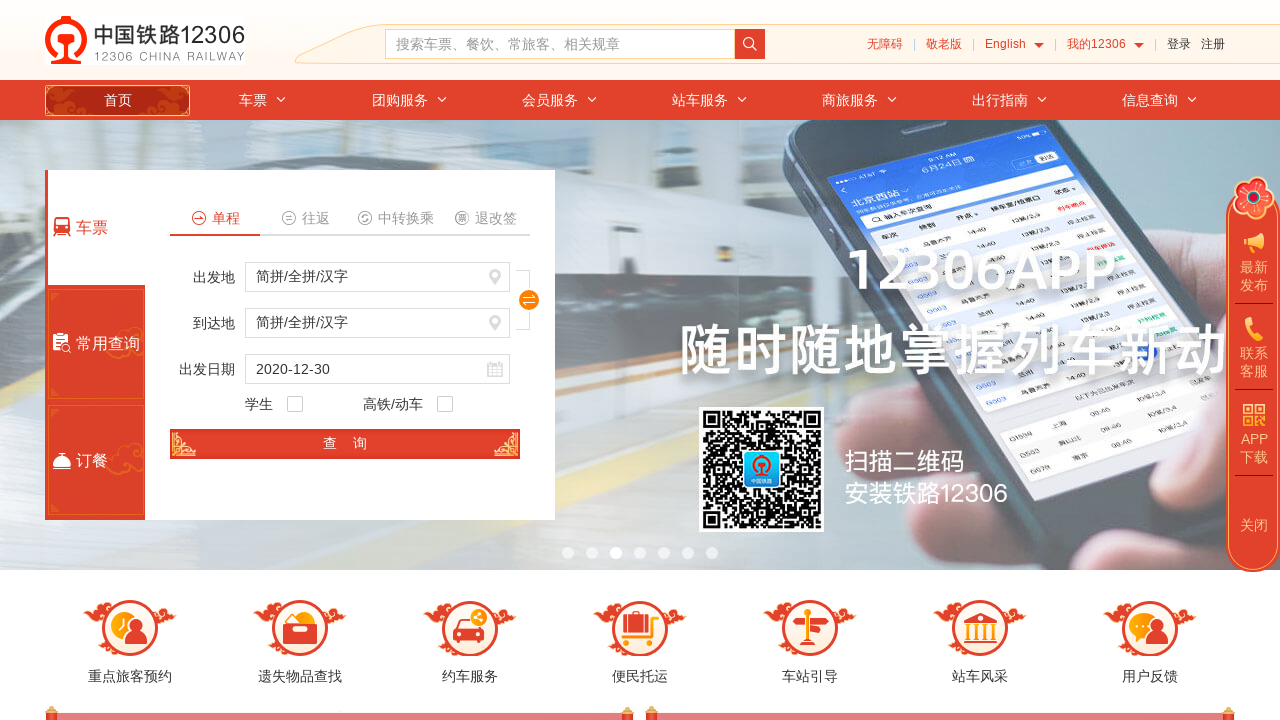

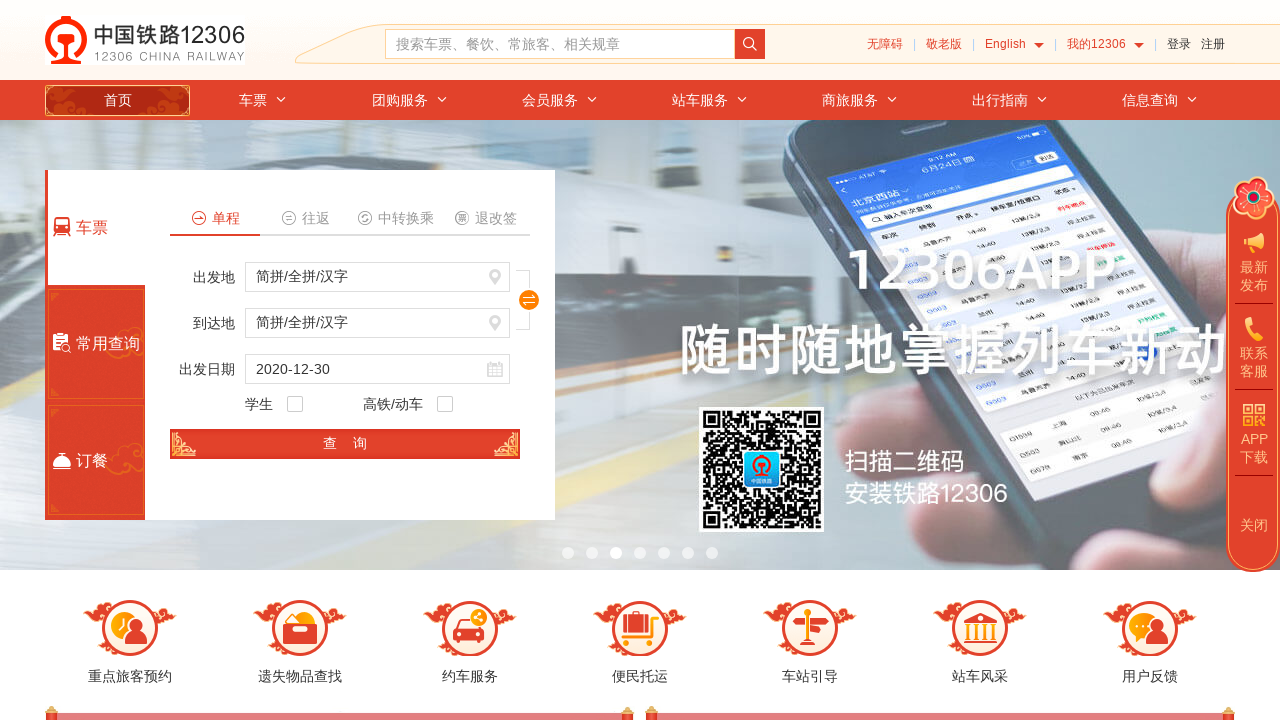